Tests various UI elements on a Selenium practice page including buttons, checkboxes, radio buttons, select dropdowns, form inputs, and iframe handling with code extraction and submission.

Starting URL: https://savkk.github.io/selenium-practice/

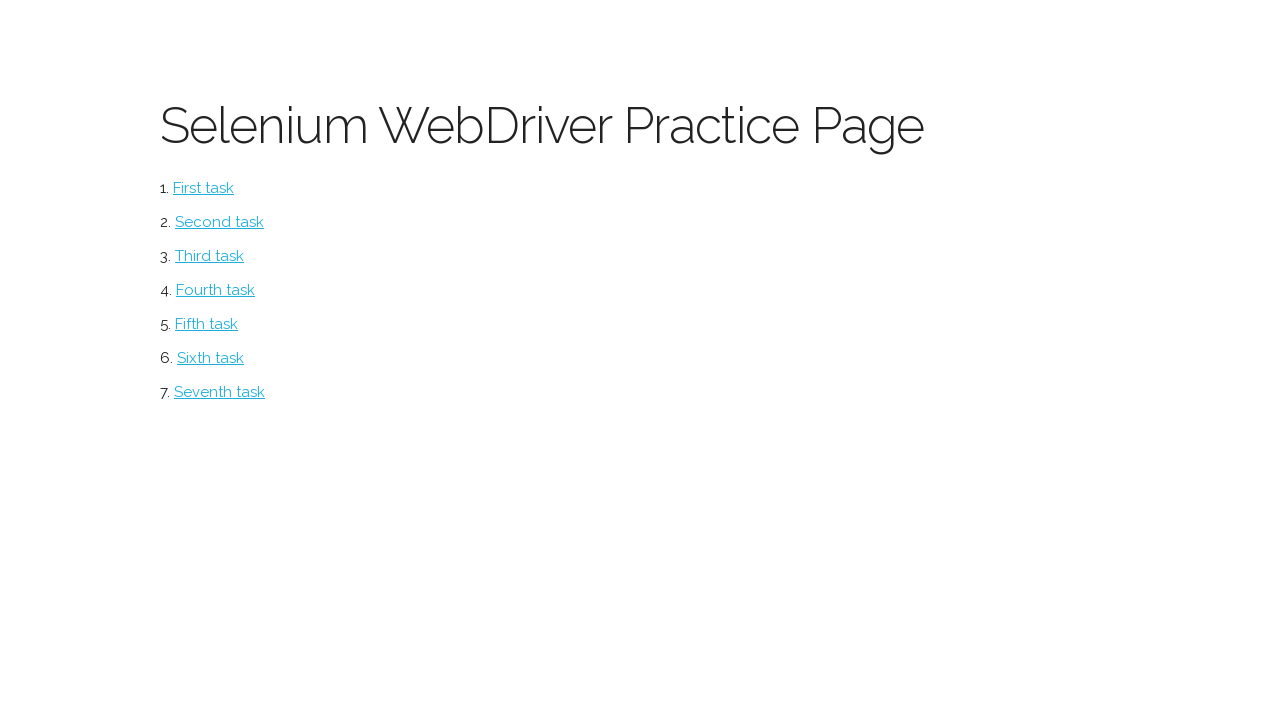

Clicked on button section at (204, 188) on #button
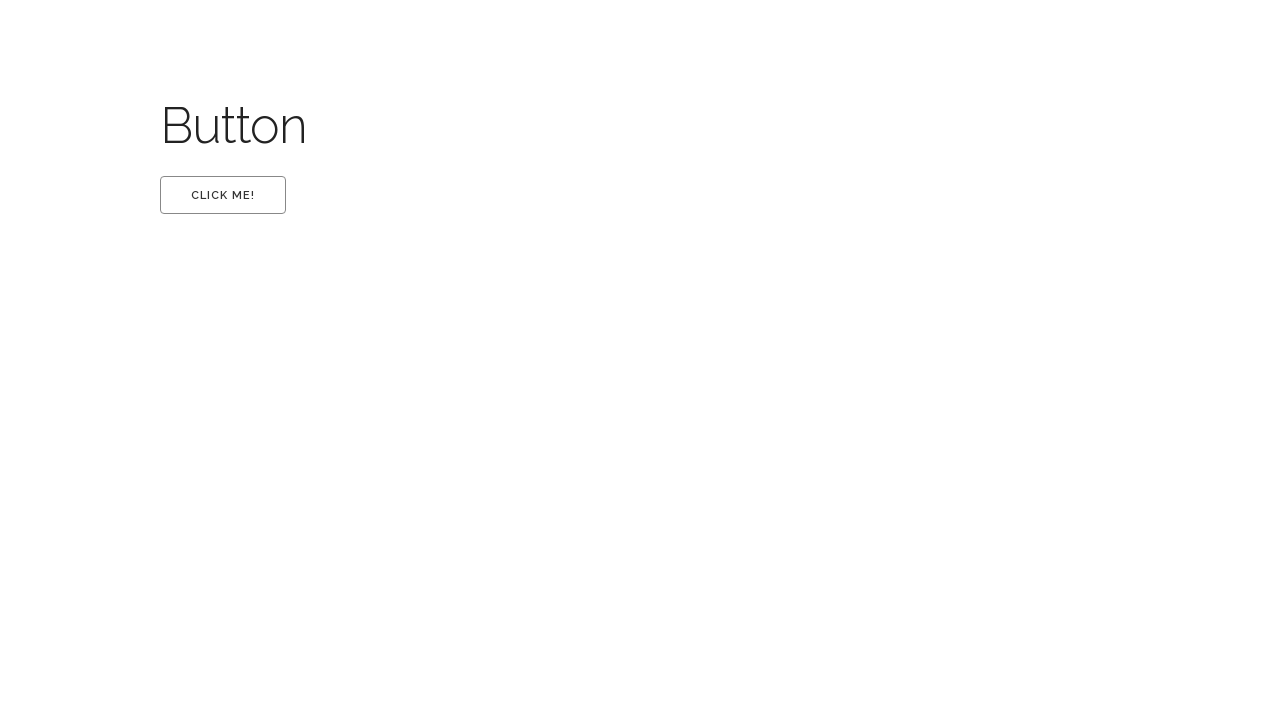

Clicked first button at (223, 195) on #first
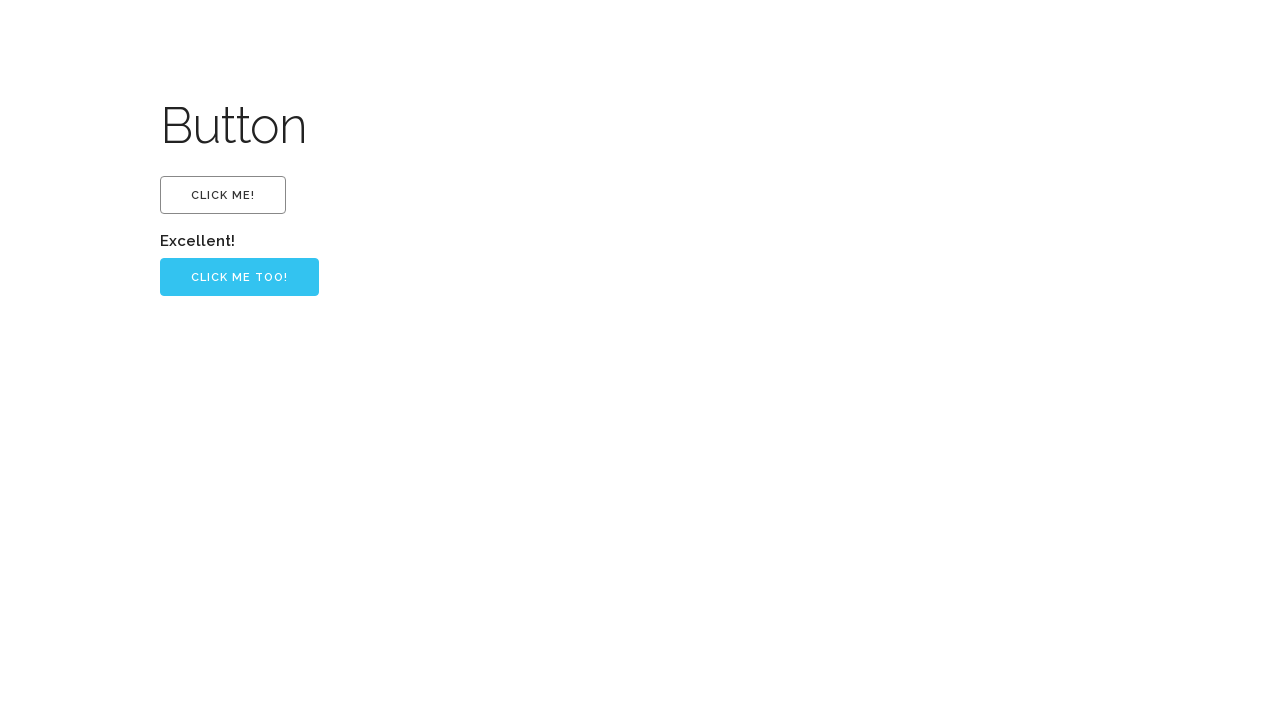

Verified 'Excellent!' text appeared
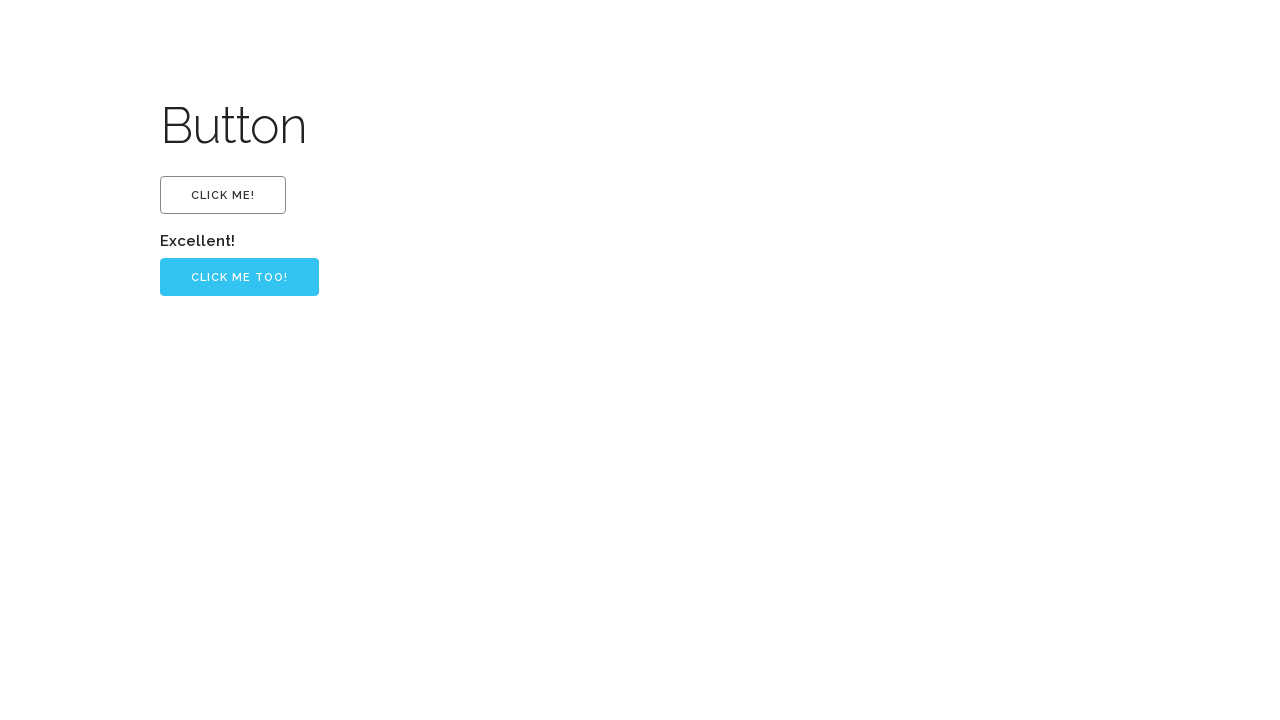

Clicked 'Click me too!' button at (240, 277) on input[value='Click me too!']
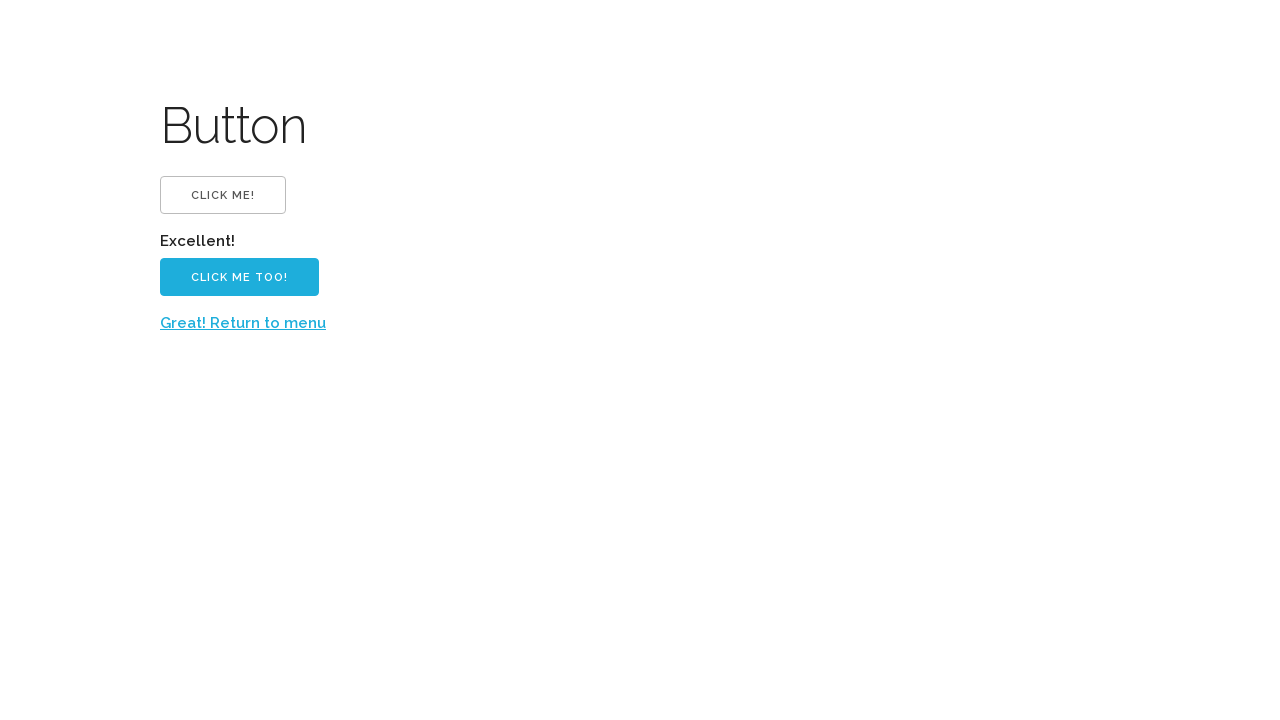

Returned to menu via link at (243, 323) on a
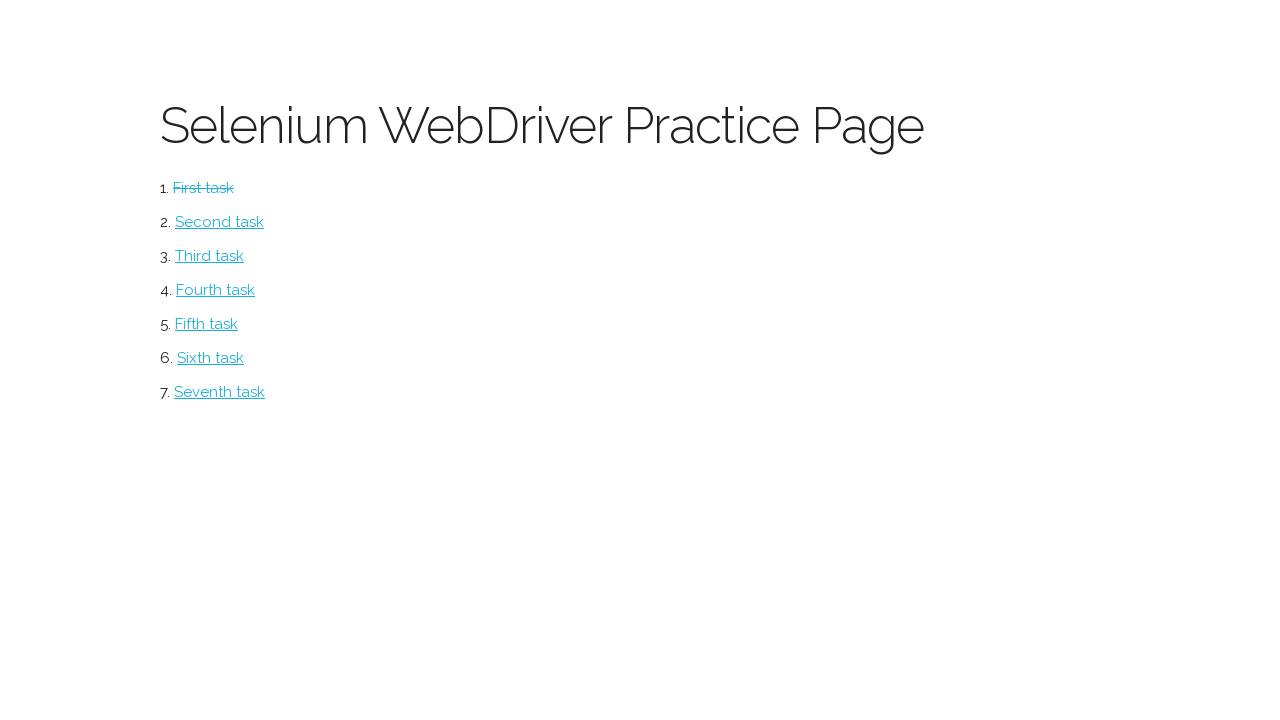

Navigated to checkbox section at (220, 222) on #checkbox
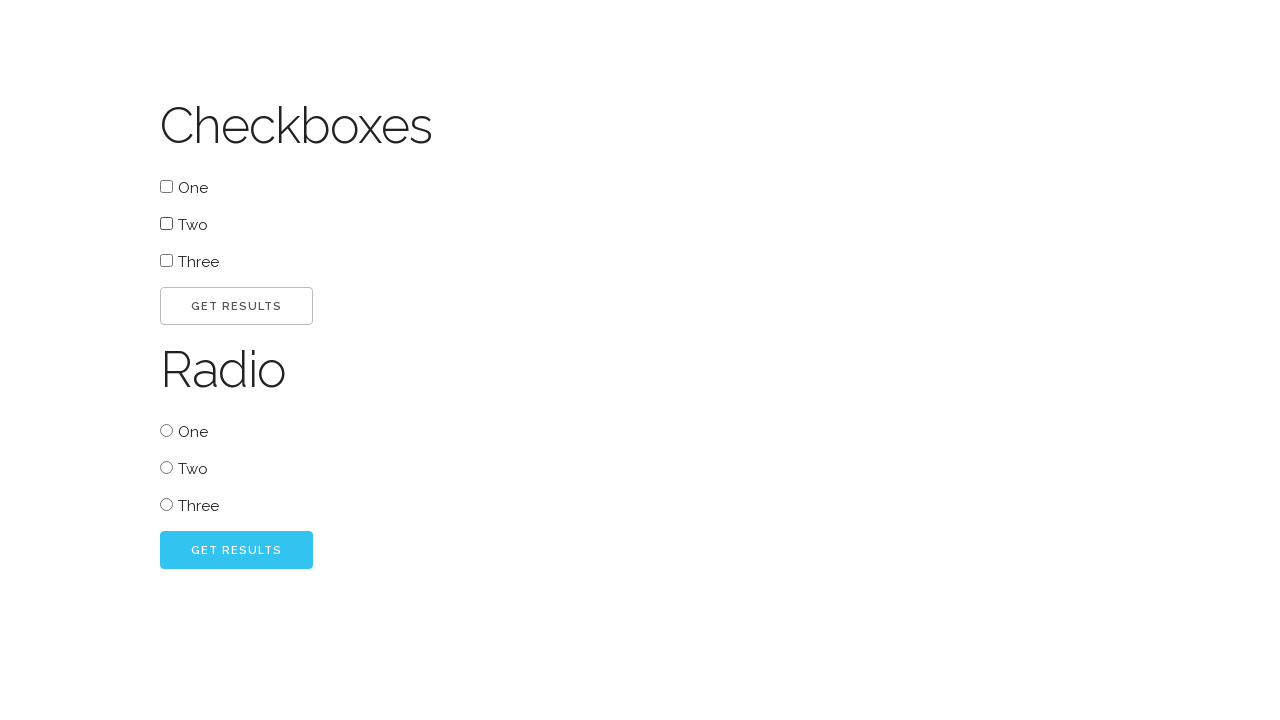

Clicked checkbox 'one' at (166, 186) on #one
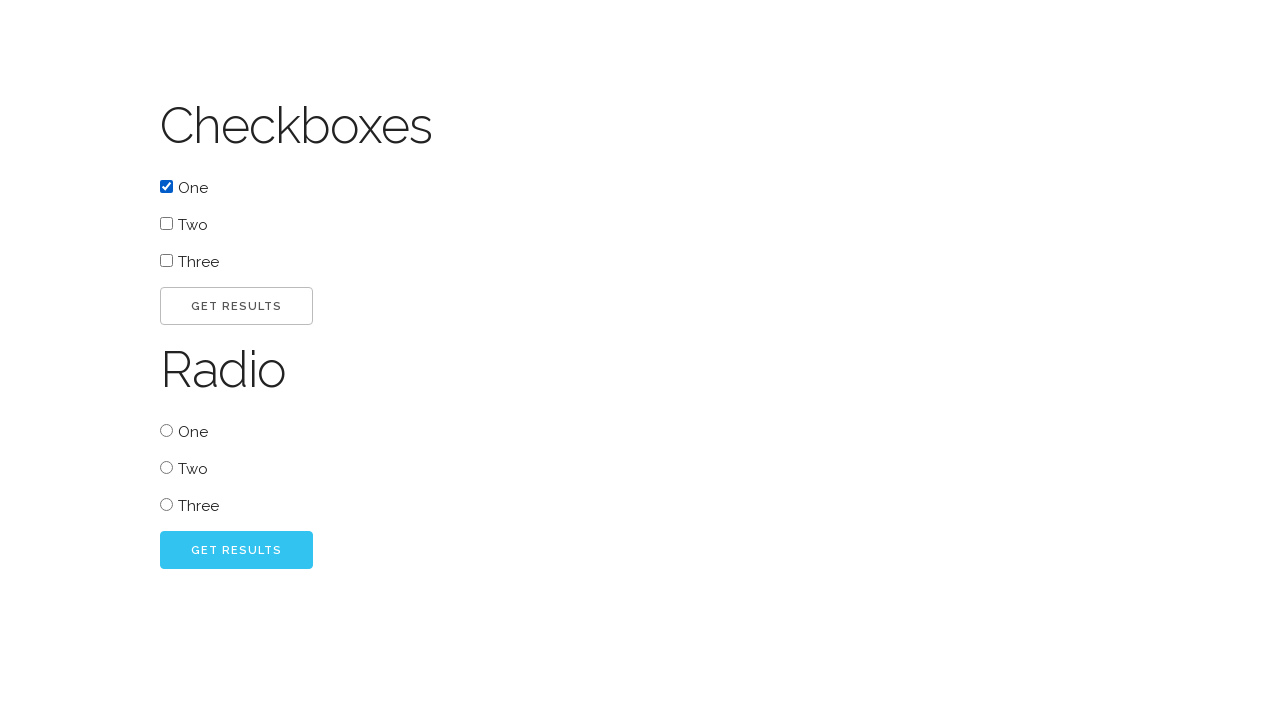

Clicked checkbox 'two' at (166, 224) on #two
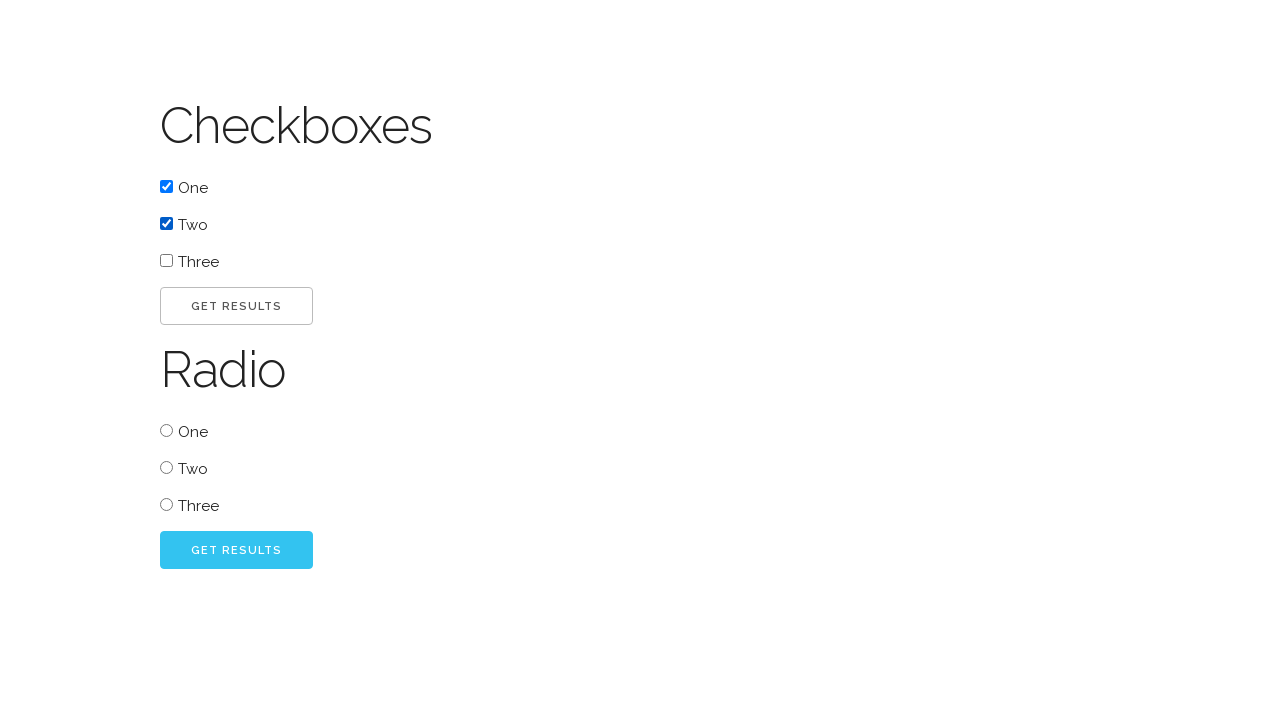

Clicked go button for checkboxes at (236, 306) on #go
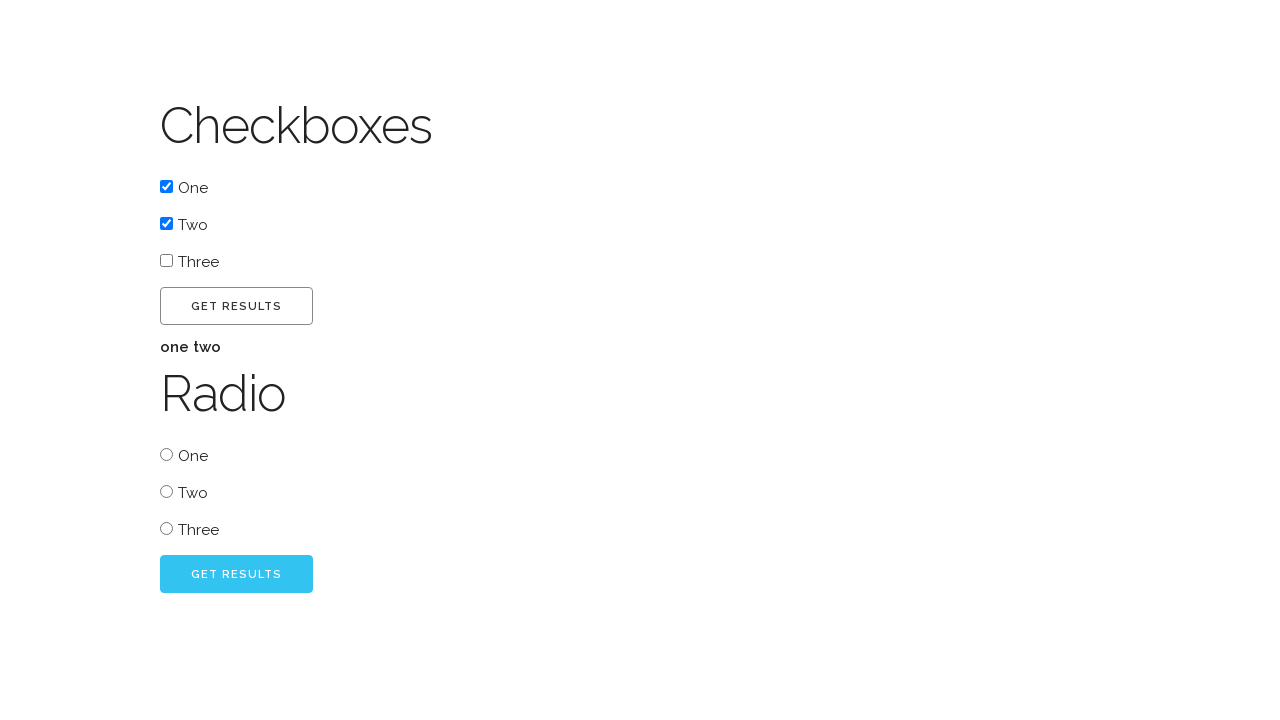

Verified checkbox result appeared
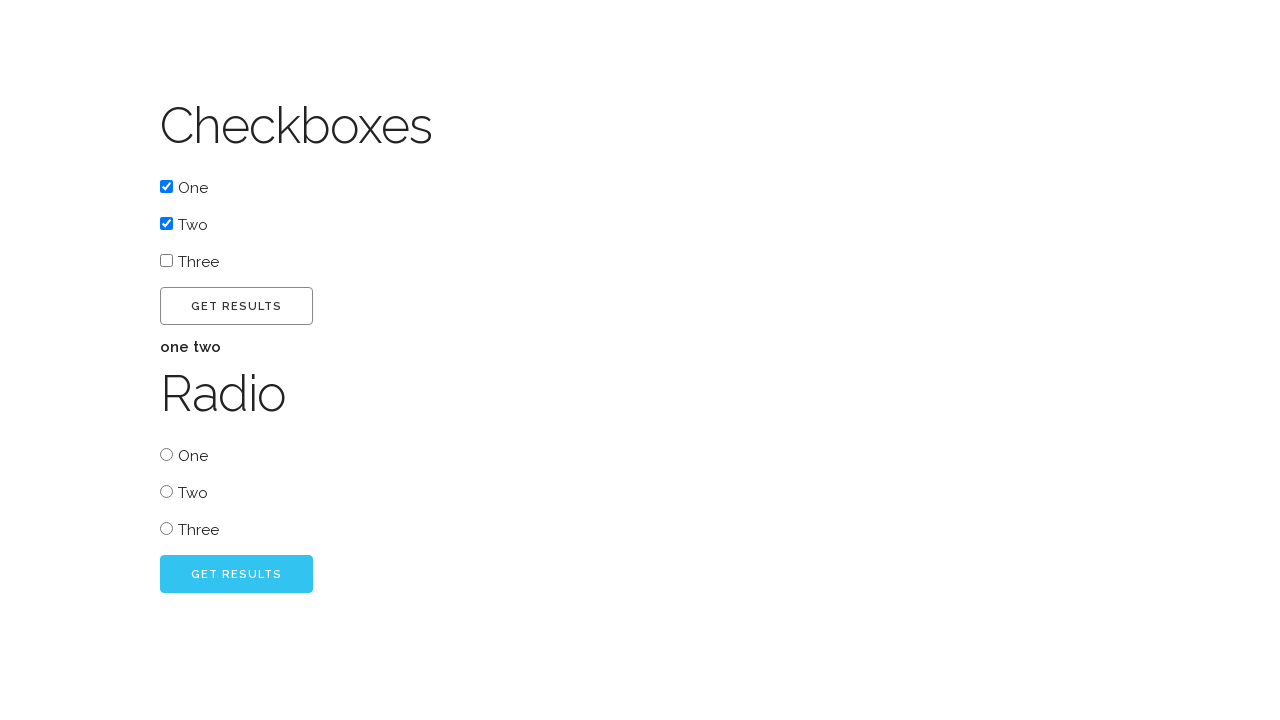

Selected radio button 'three' at (166, 528) on #radio_three
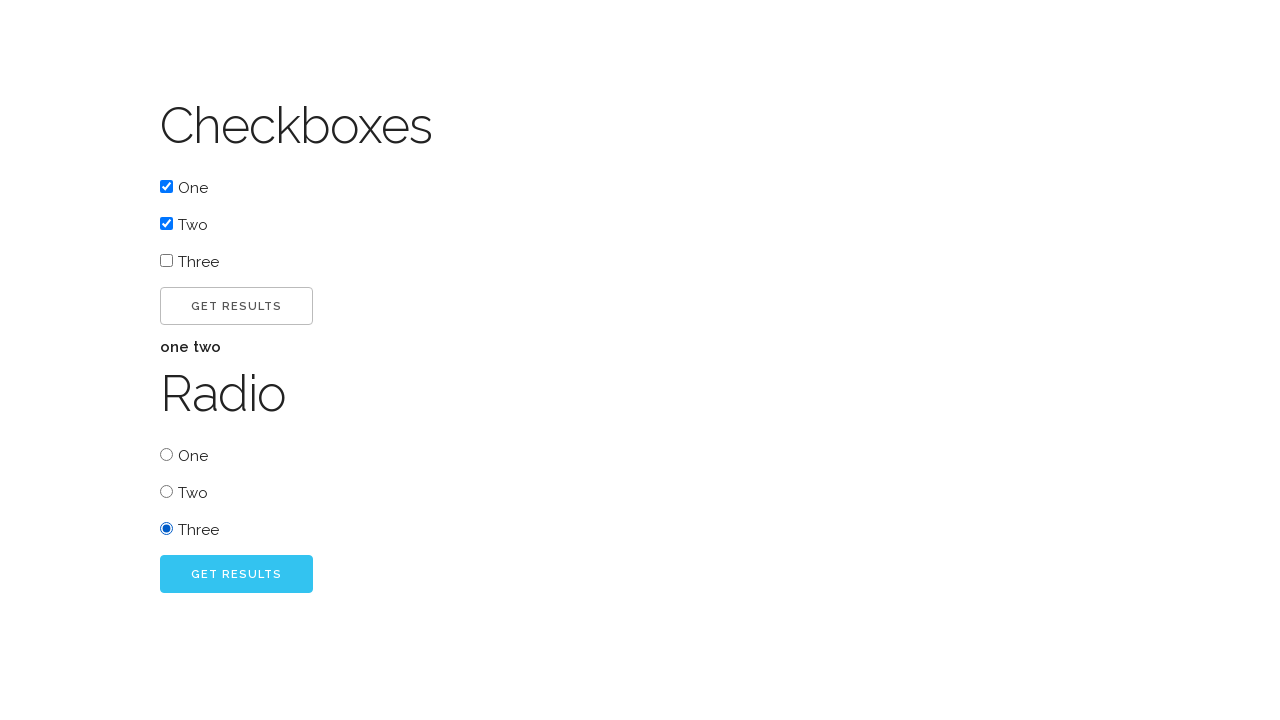

Clicked go button for radio buttons at (236, 574) on #radio_go
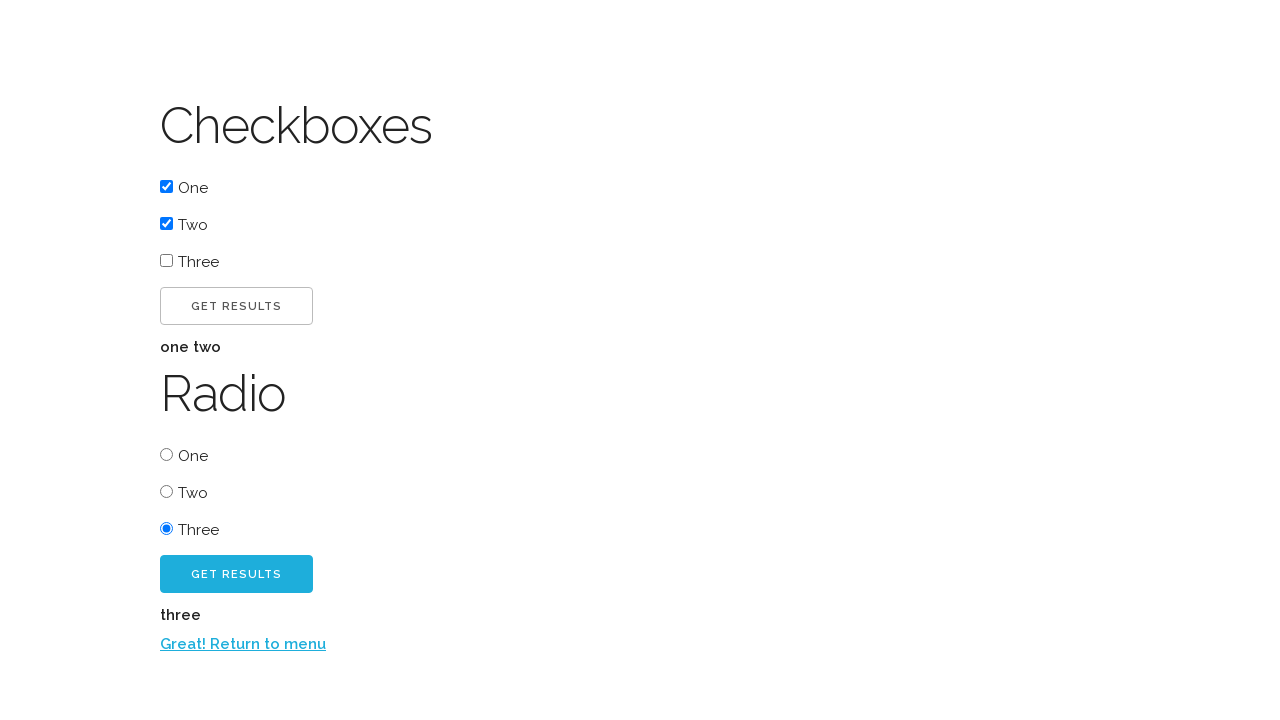

Verified radio button result appeared
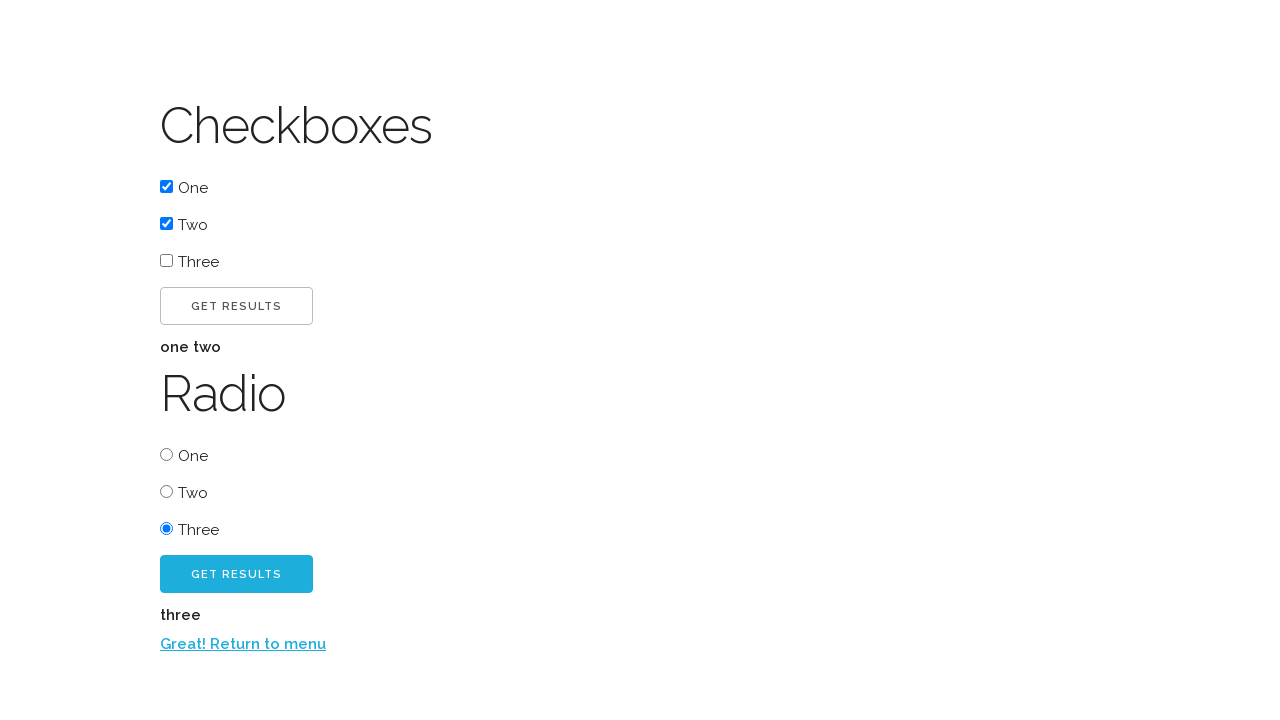

Returned to menu via link at (243, 644) on a
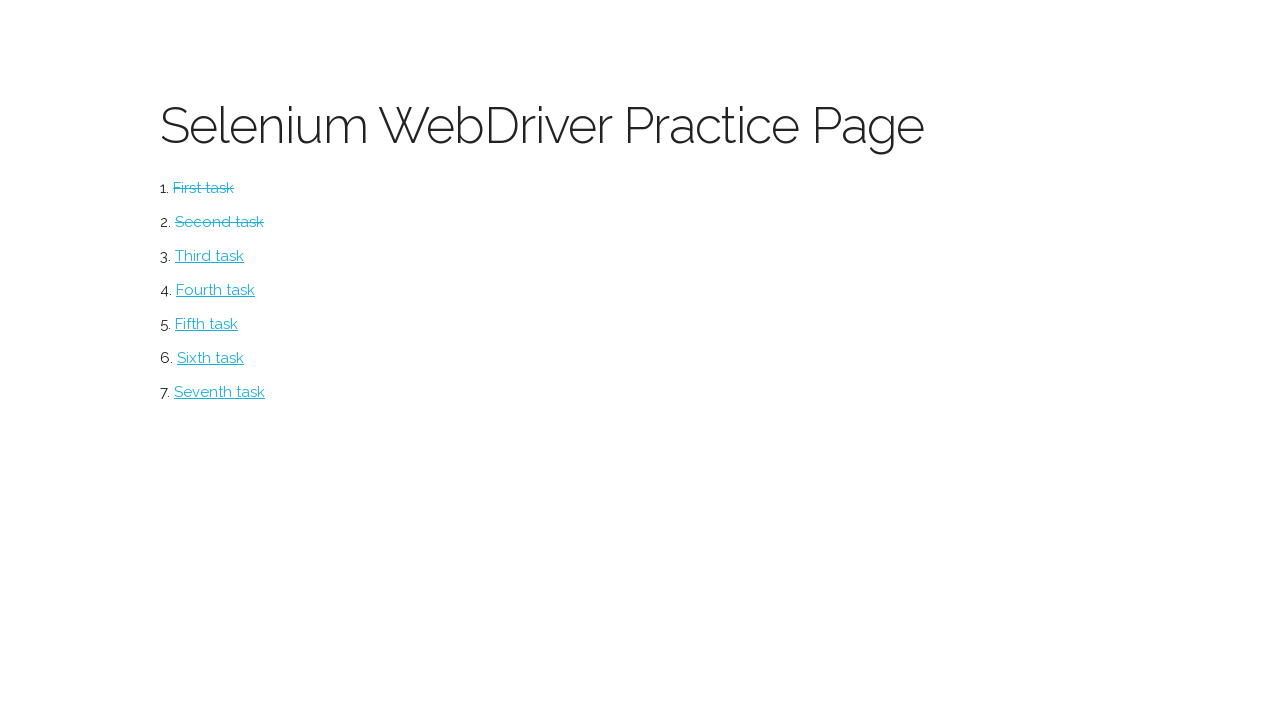

Navigated to select section at (210, 256) on #select
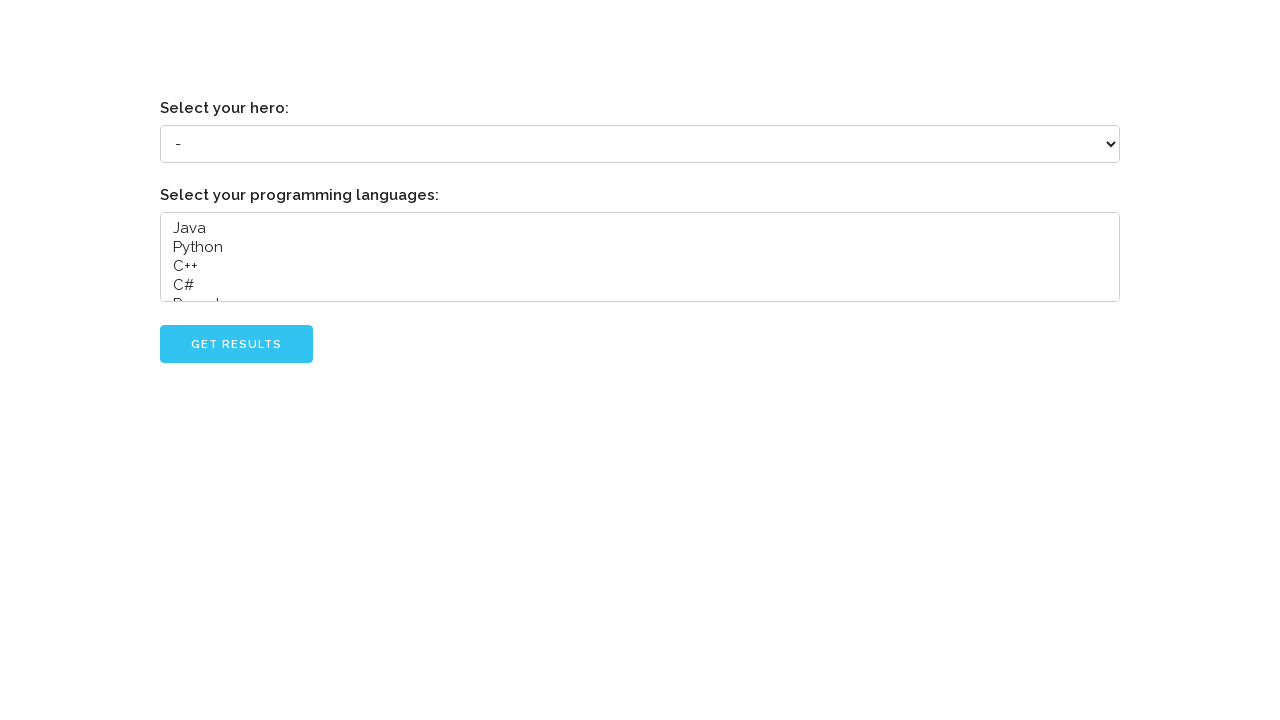

Selected 'Linus Torvalds' from hero dropdown on //label[.='Select your hero:']/following-sibling::select[1]
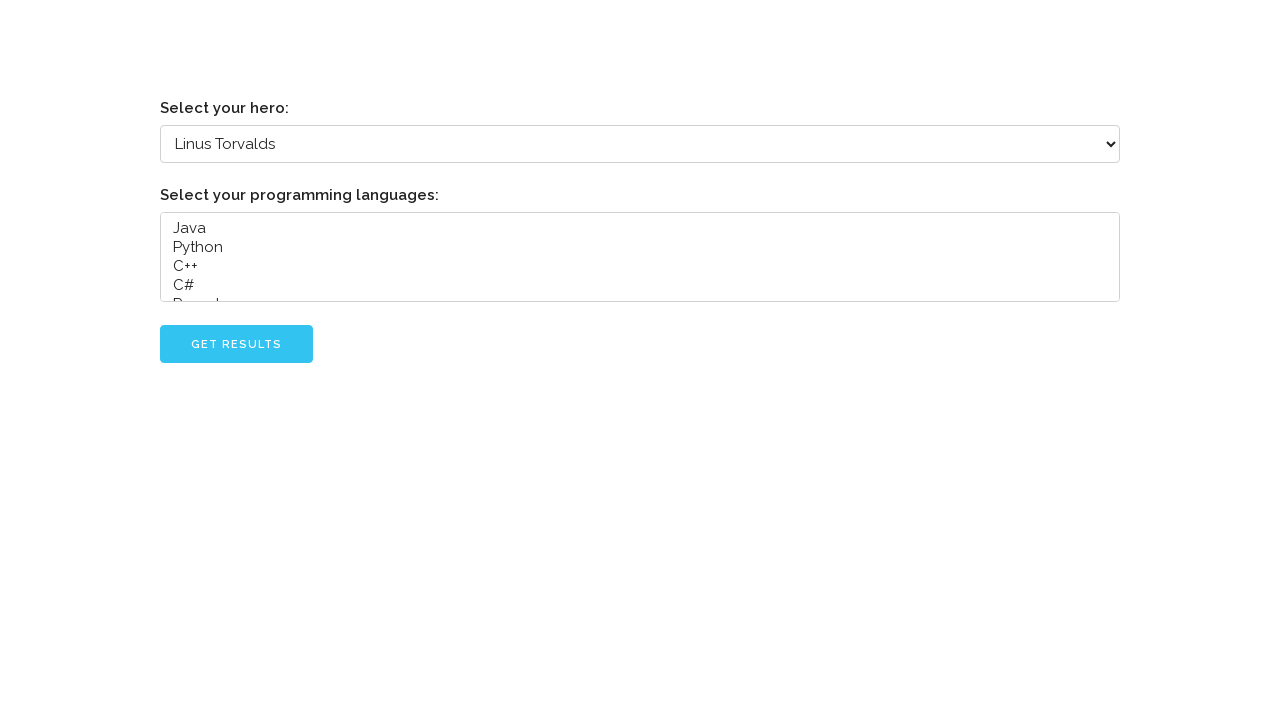

Selected 'Java' from programming languages multi-select on //label[.='Select your programming languages:']/following-sibling::select[1]
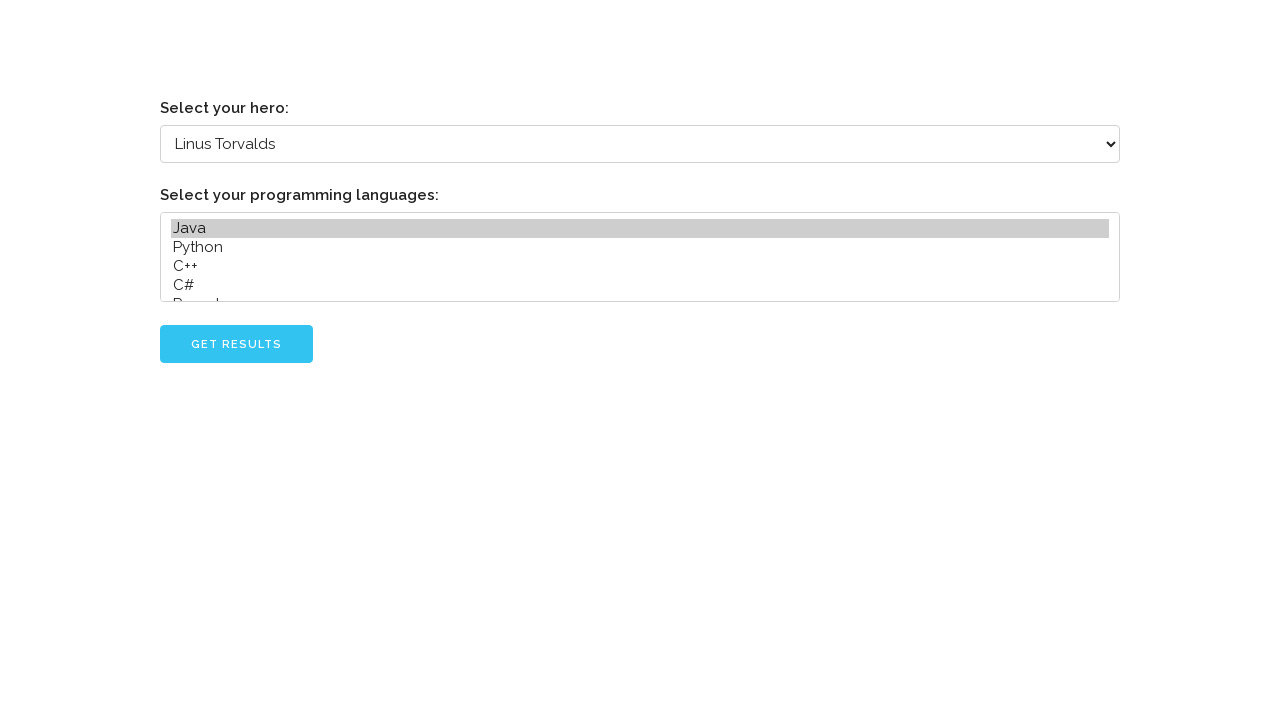

Selected 'C++' from programming languages multi-select on //label[.='Select your programming languages:']/following-sibling::select[1]
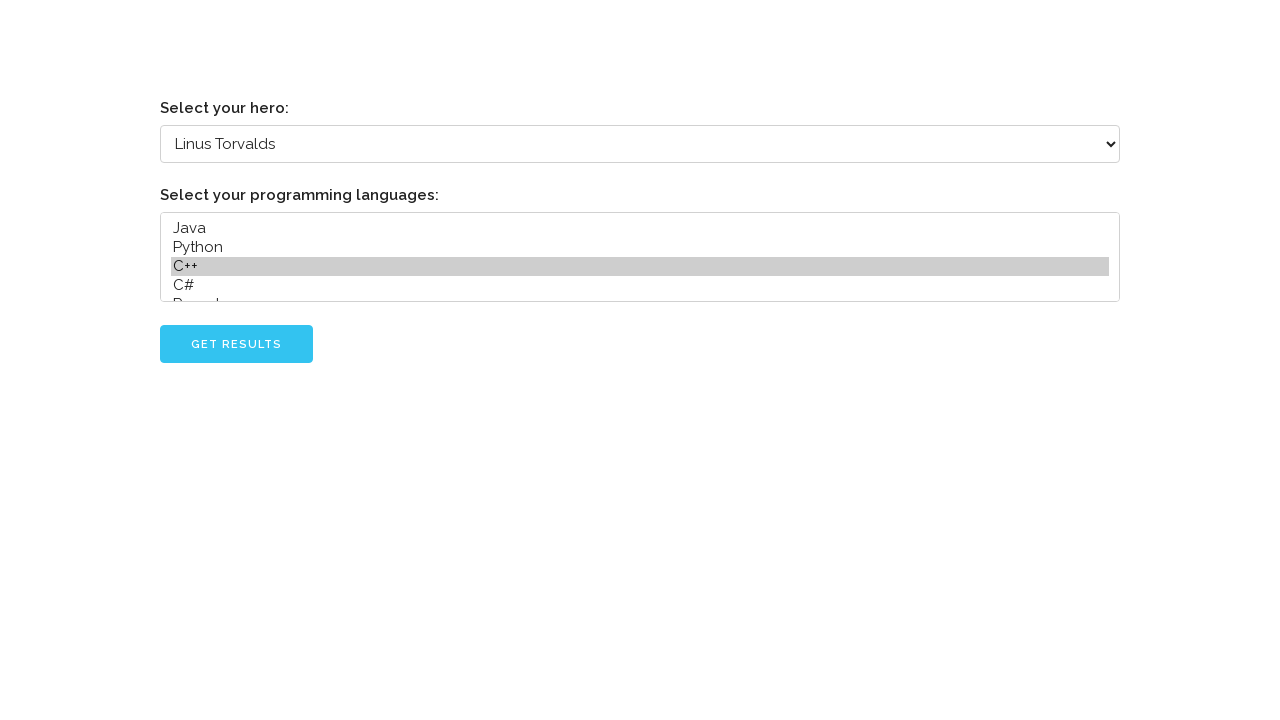

Clicked go button for select section at (236, 344) on #go
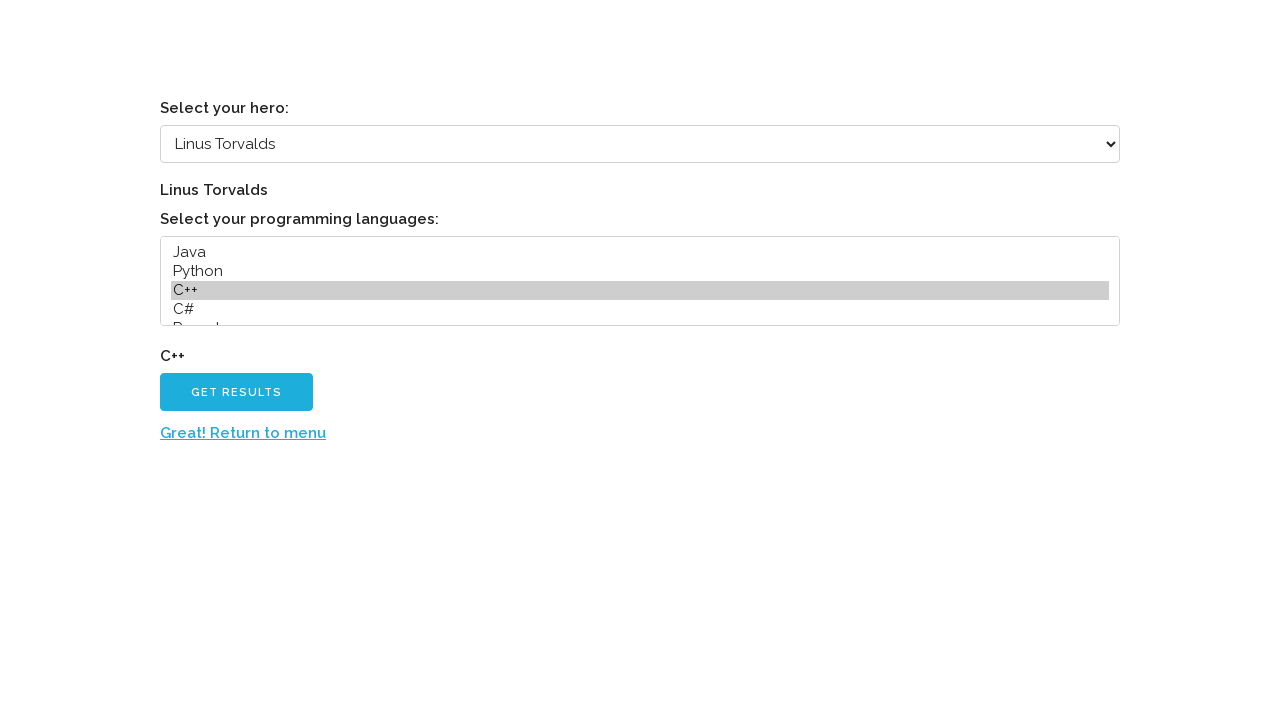

Verified select results appeared
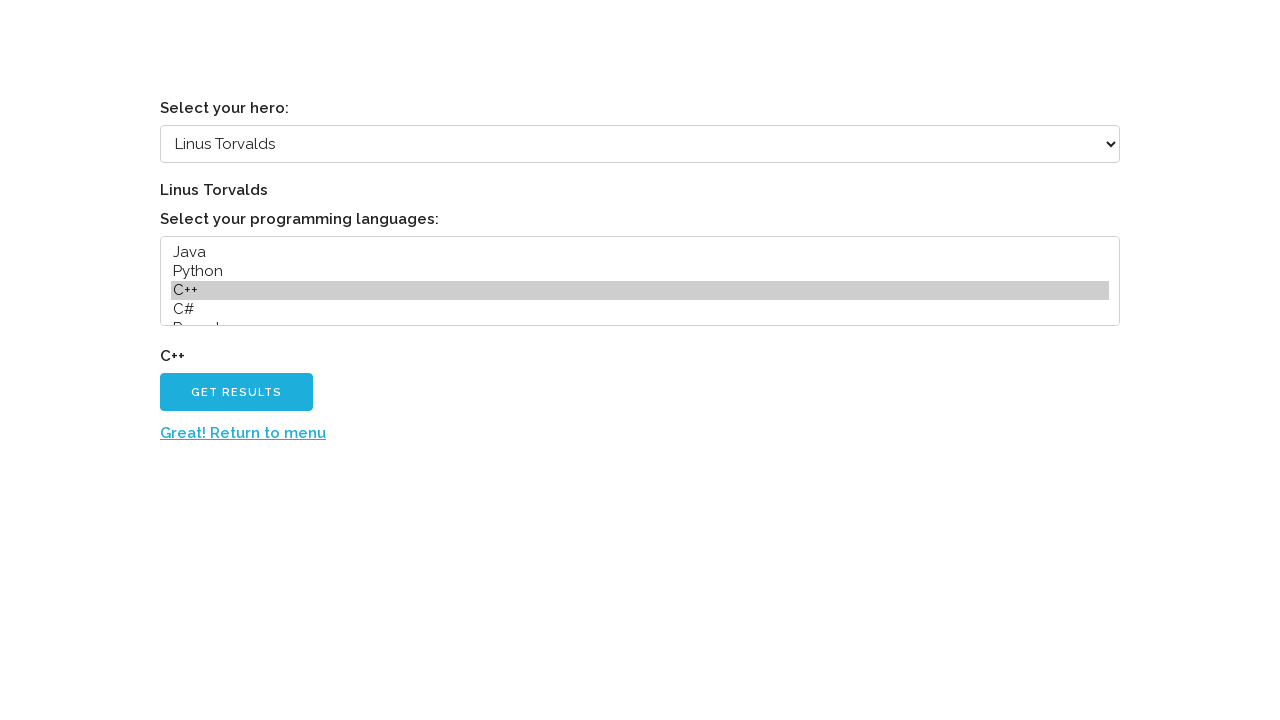

Returned to menu via link at (243, 433) on a
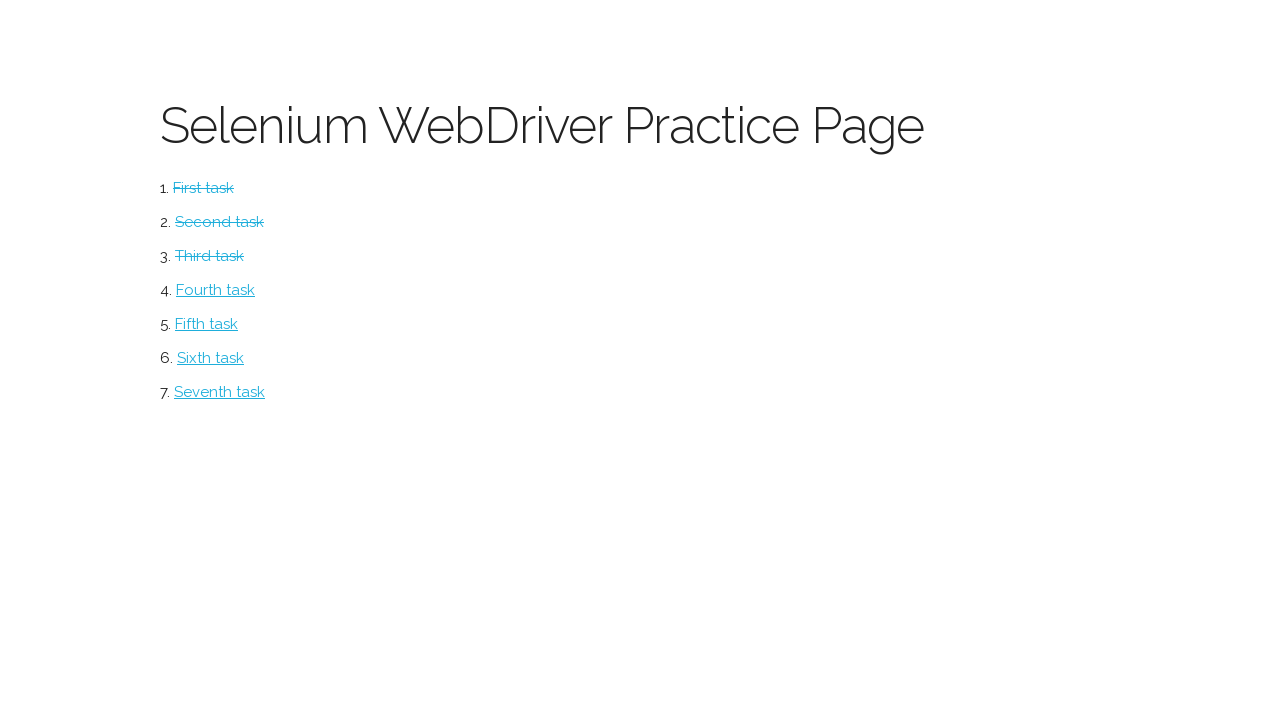

Navigated to form section at (216, 290) on #form
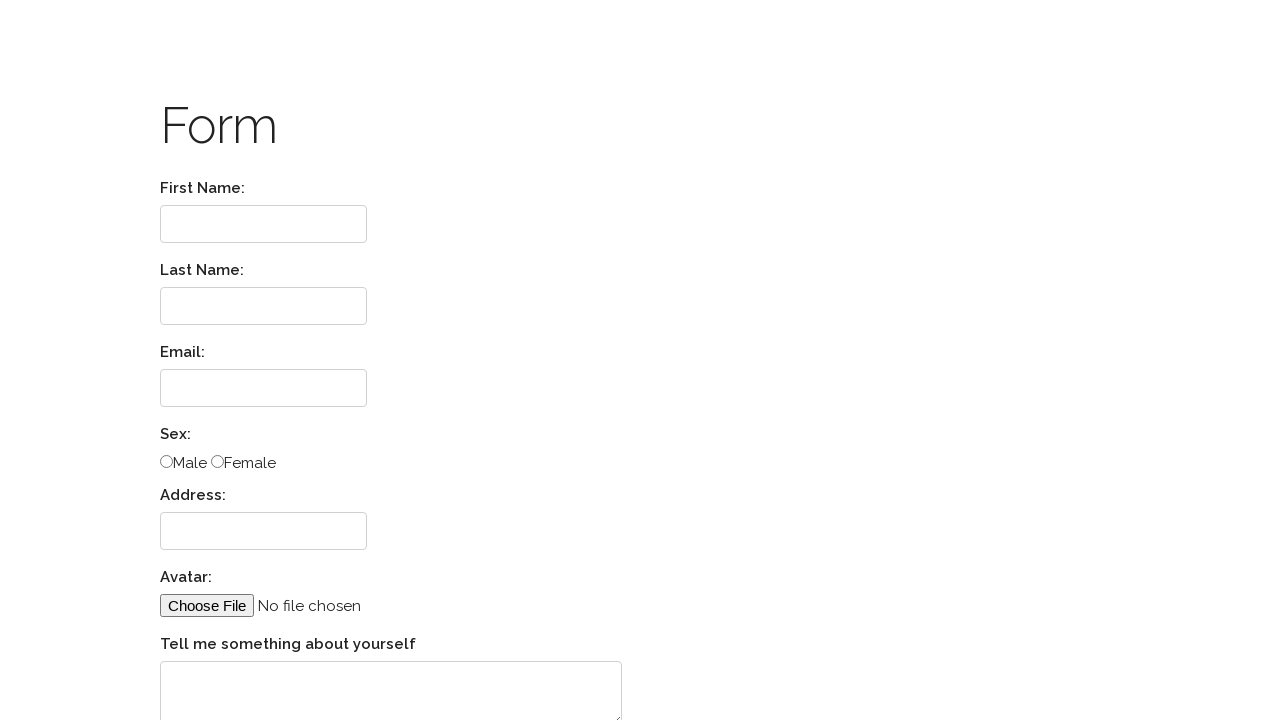

Filled First Name field with 'Vasia' on //label[.='First Name:']/following::input
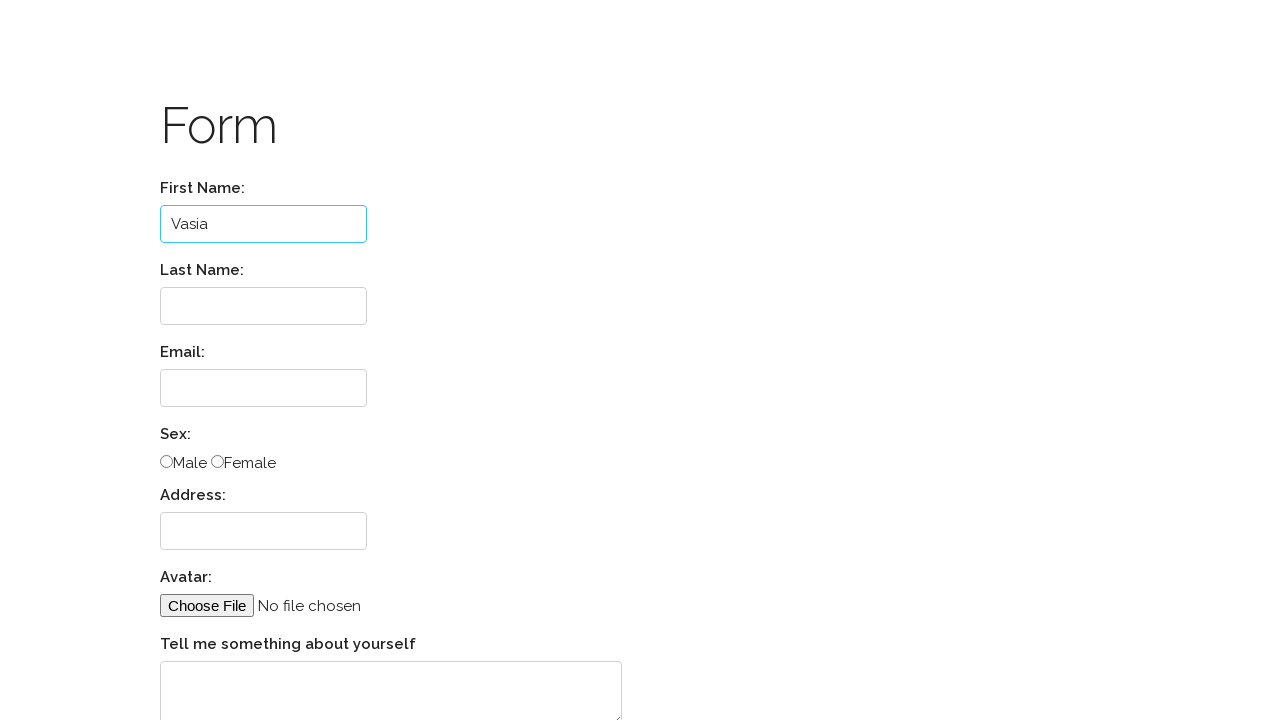

Filled Last Name field with 'Ivanov' on //label[.='Last Name:']/following::input
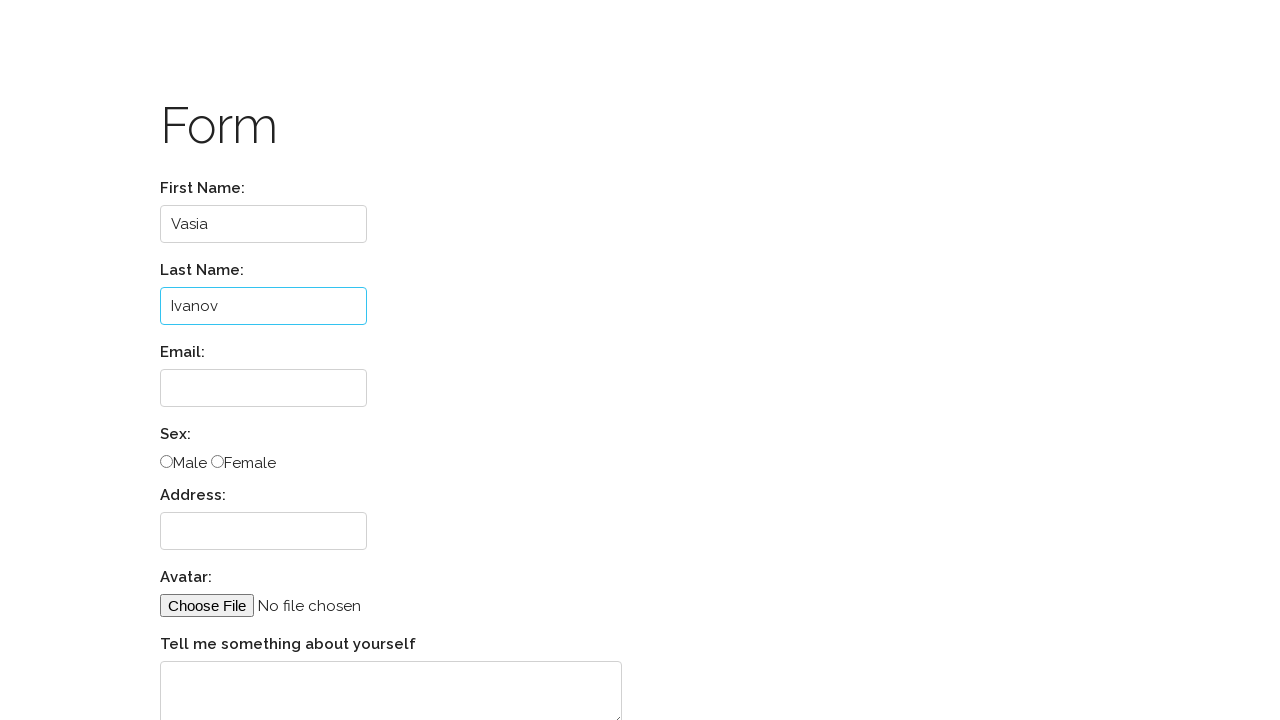

Filled Email field with 'ivanov@ya.ru' on //label[.='Email:']/following::input
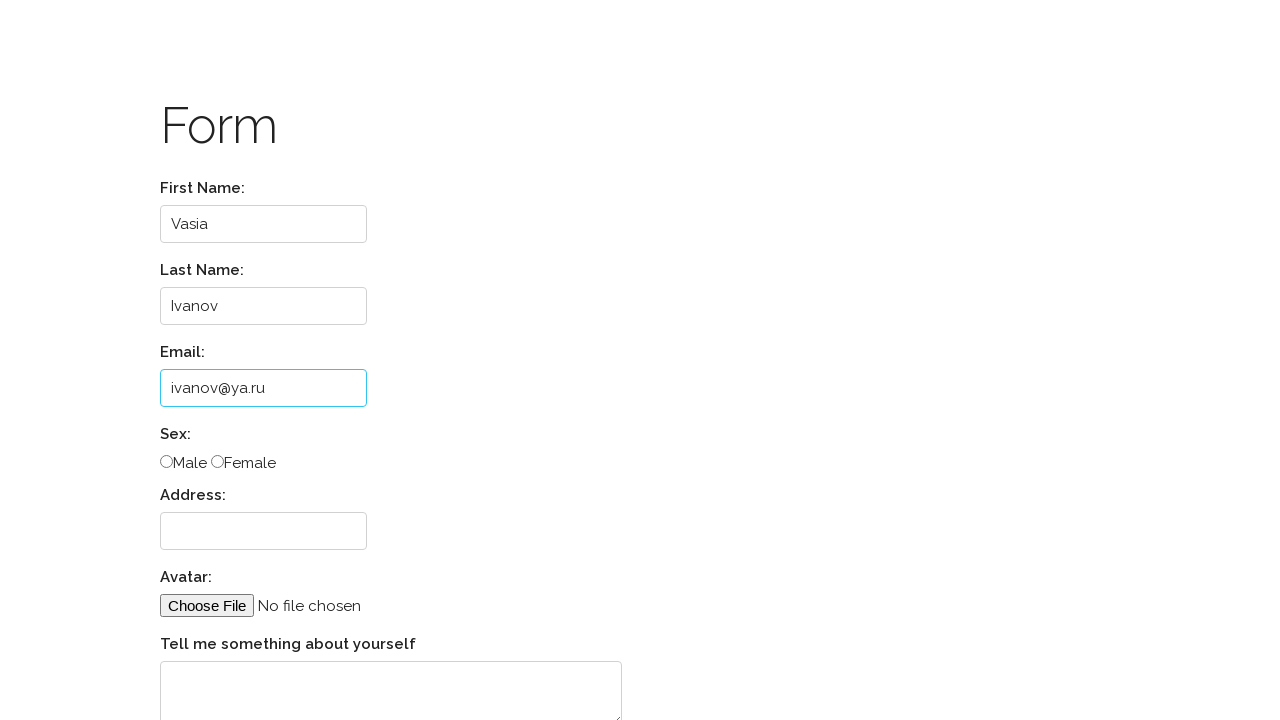

Filled Address field with 'Moscow' on //label[.='Address:']/following::input
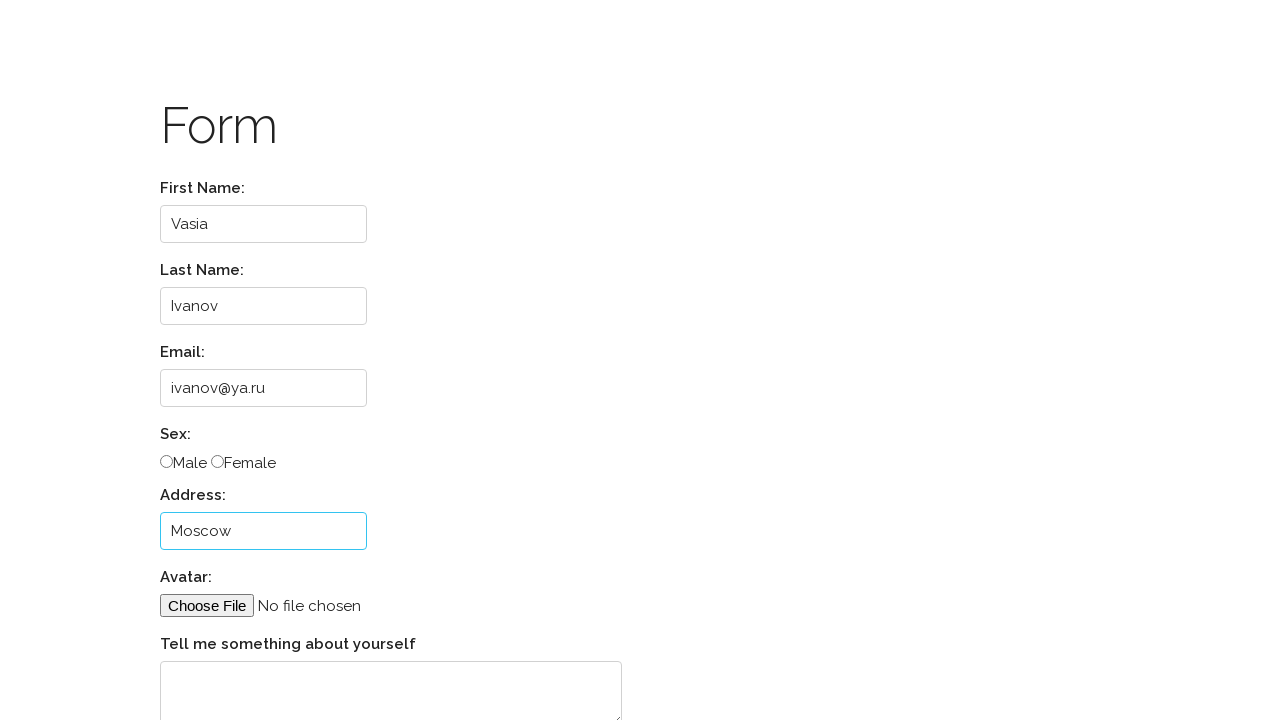

Selected sex radio button at (166, 462) on xpath=//label[.='Sex:']/following::input[1]
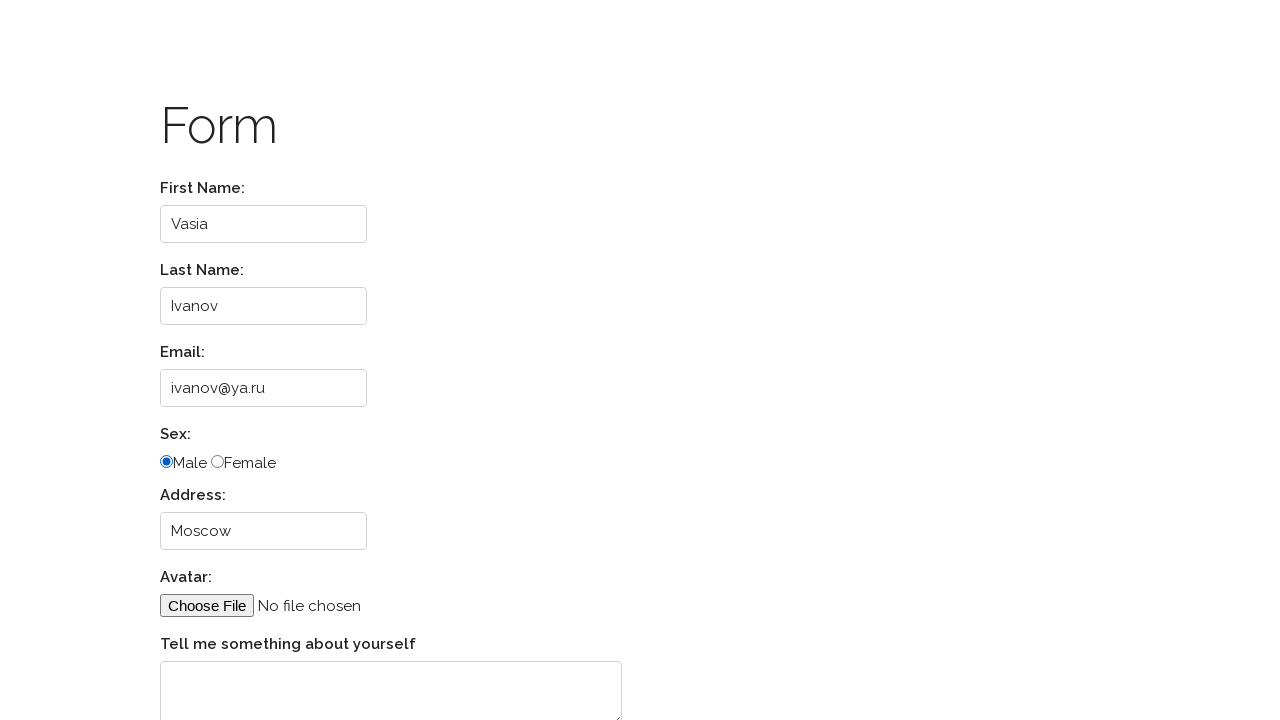

Navigated to Selenium practice homepage
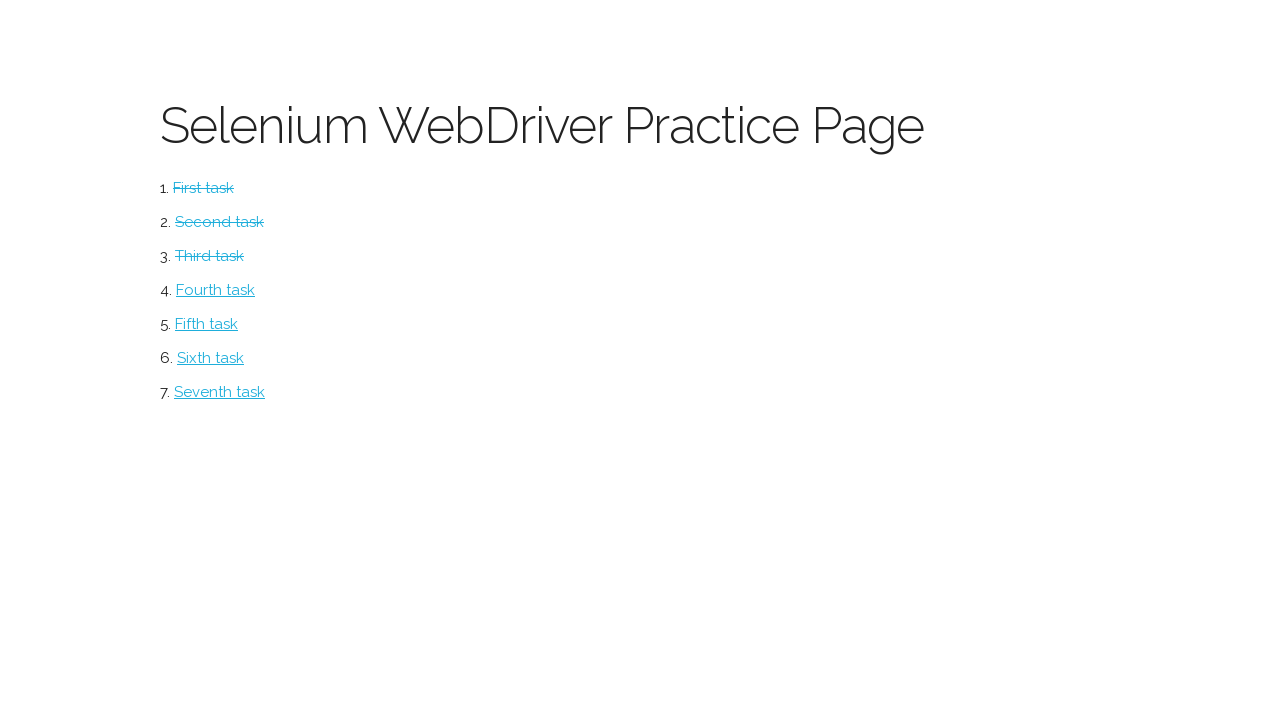

Clicked on iframe section at (206, 324) on #iframe
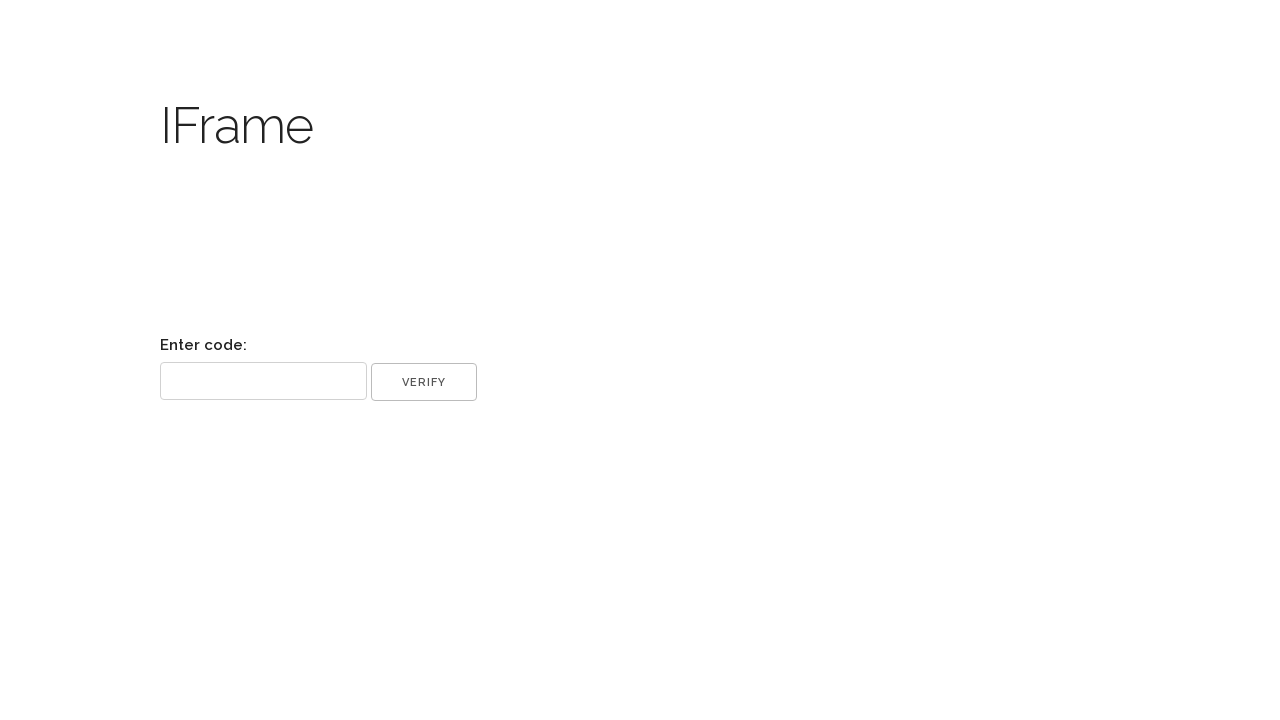

Retrieved code text from iframe
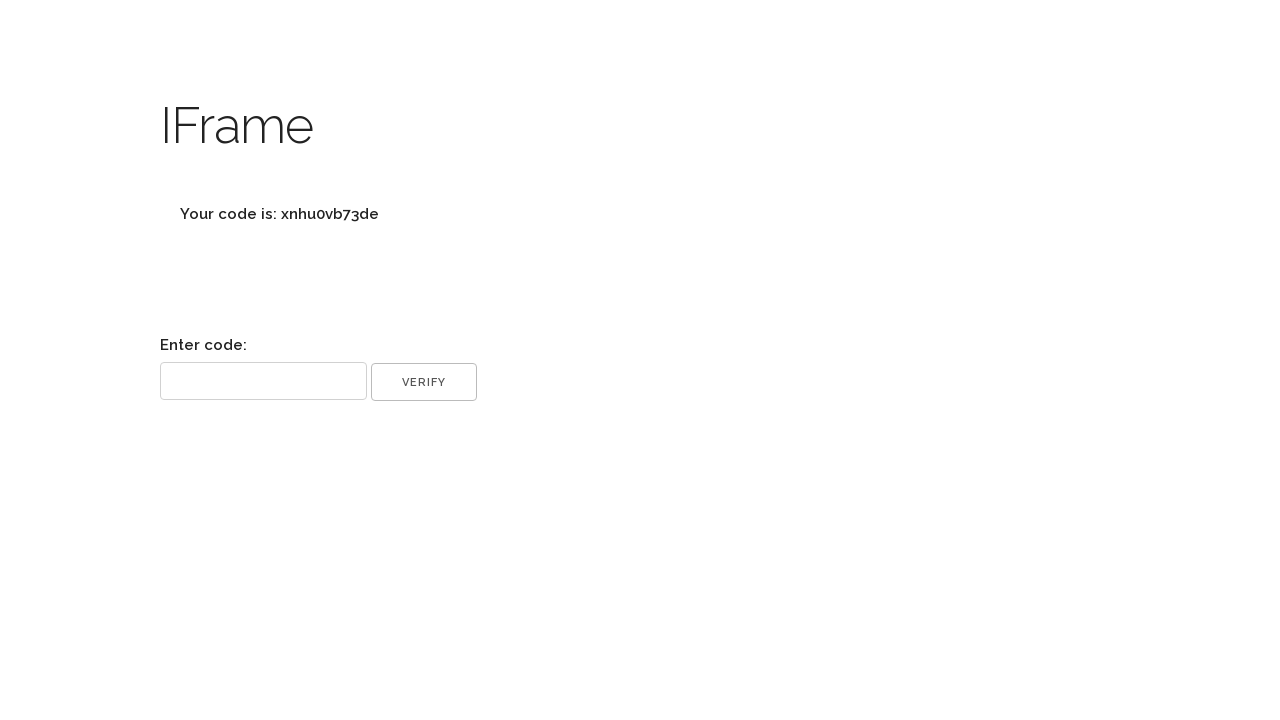

Extracted code value from text
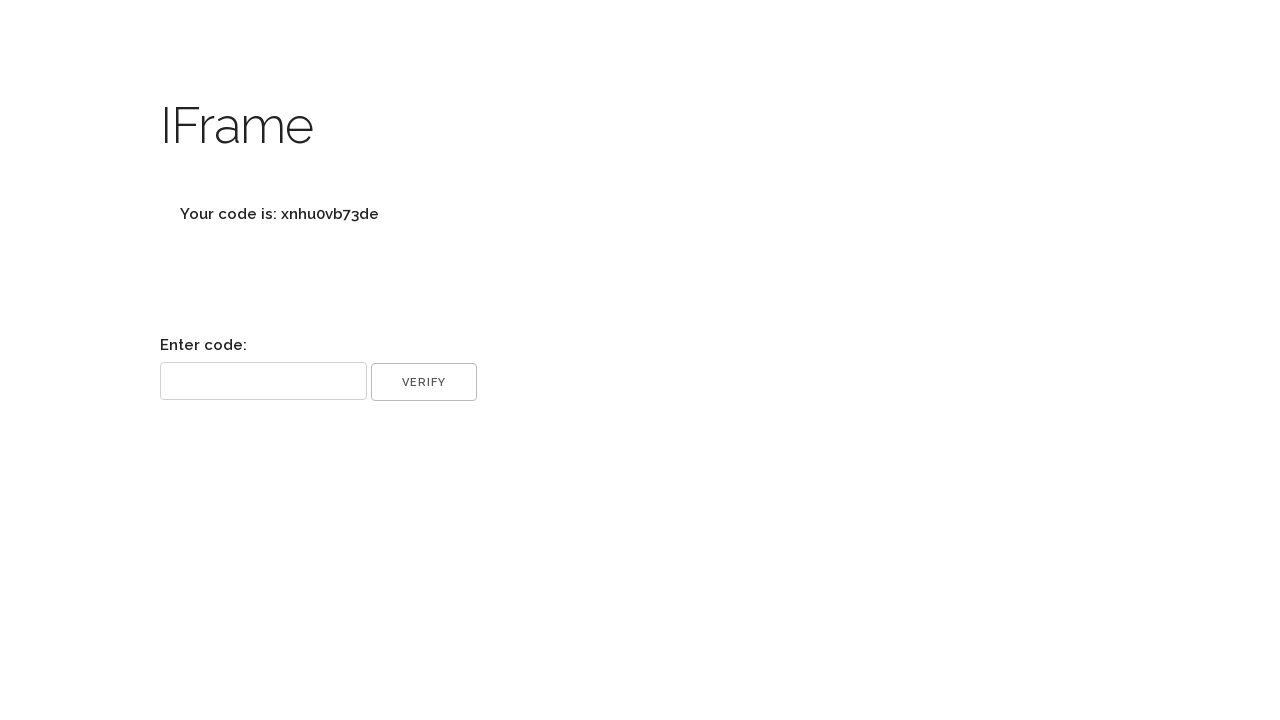

Filled code input with extracted code value on input[name='code']
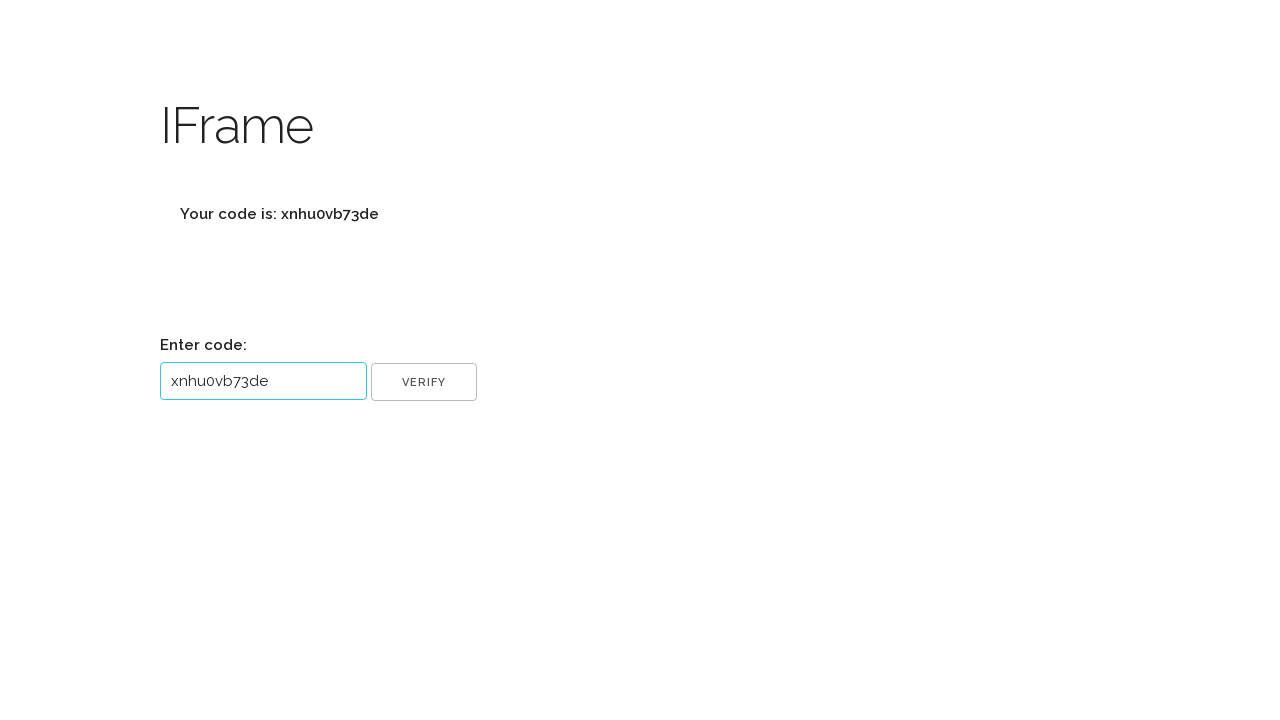

Clicked ok button to submit code at (424, 382) on input[name='ok']
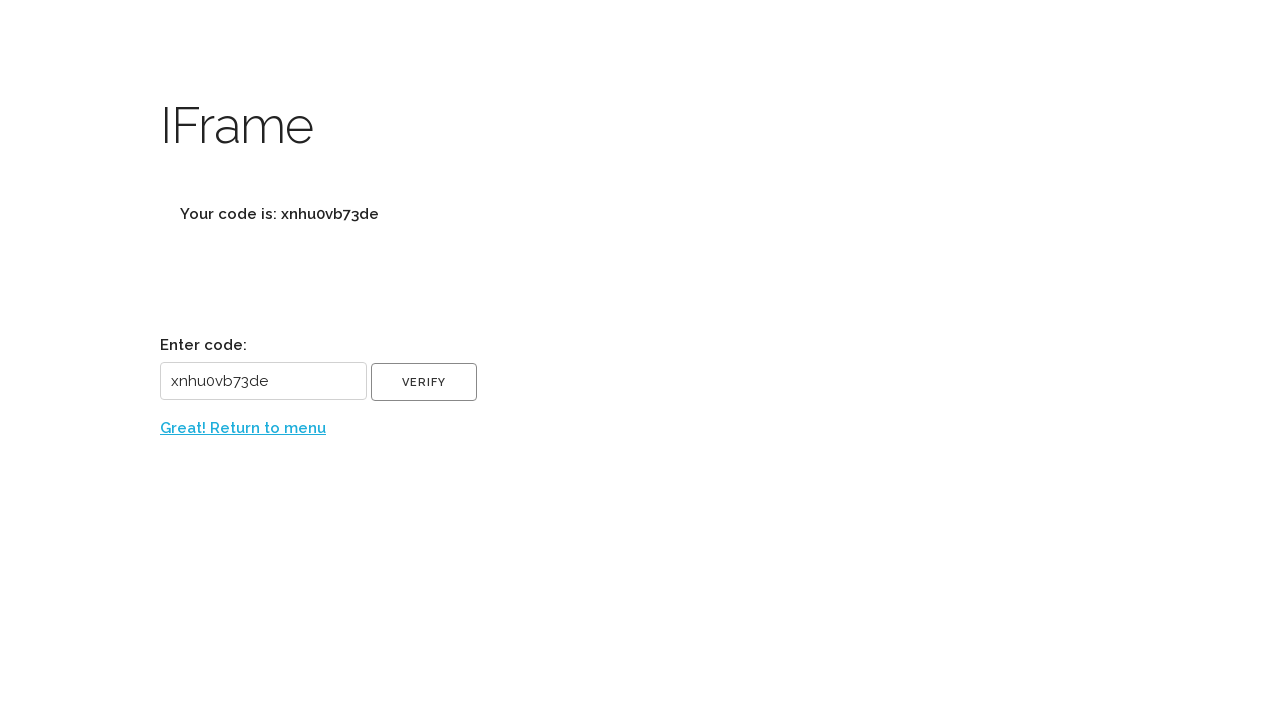

Returned to menu via link at (243, 428) on a
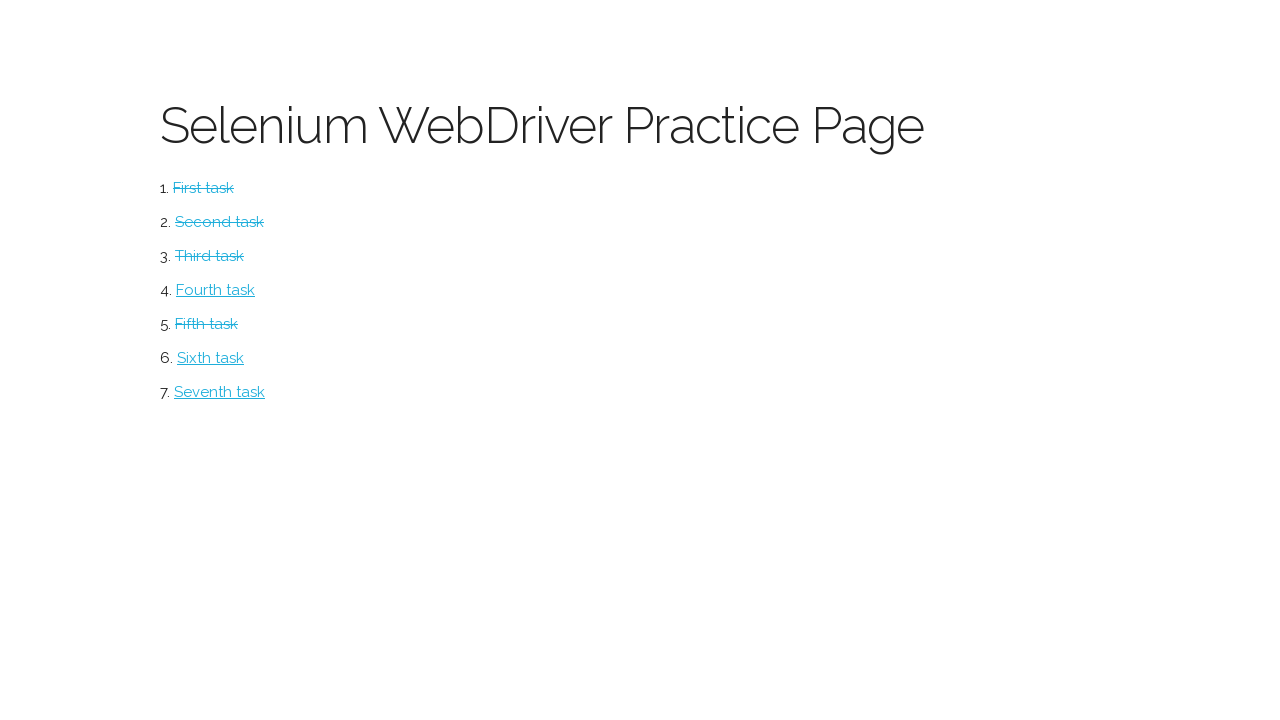

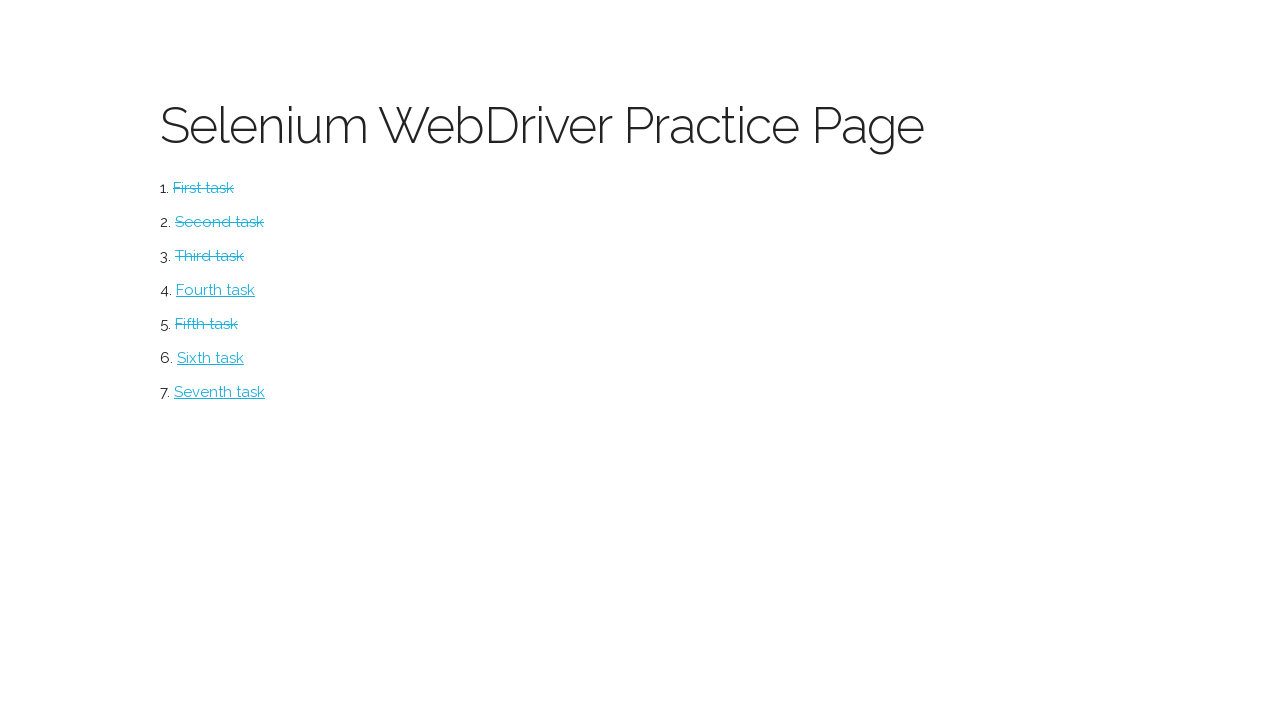